Tests mouse hover interaction by moving the cursor to an element with hover functionality

Starting URL: https://awesomeqa.com/selenium/mouse_interaction.html

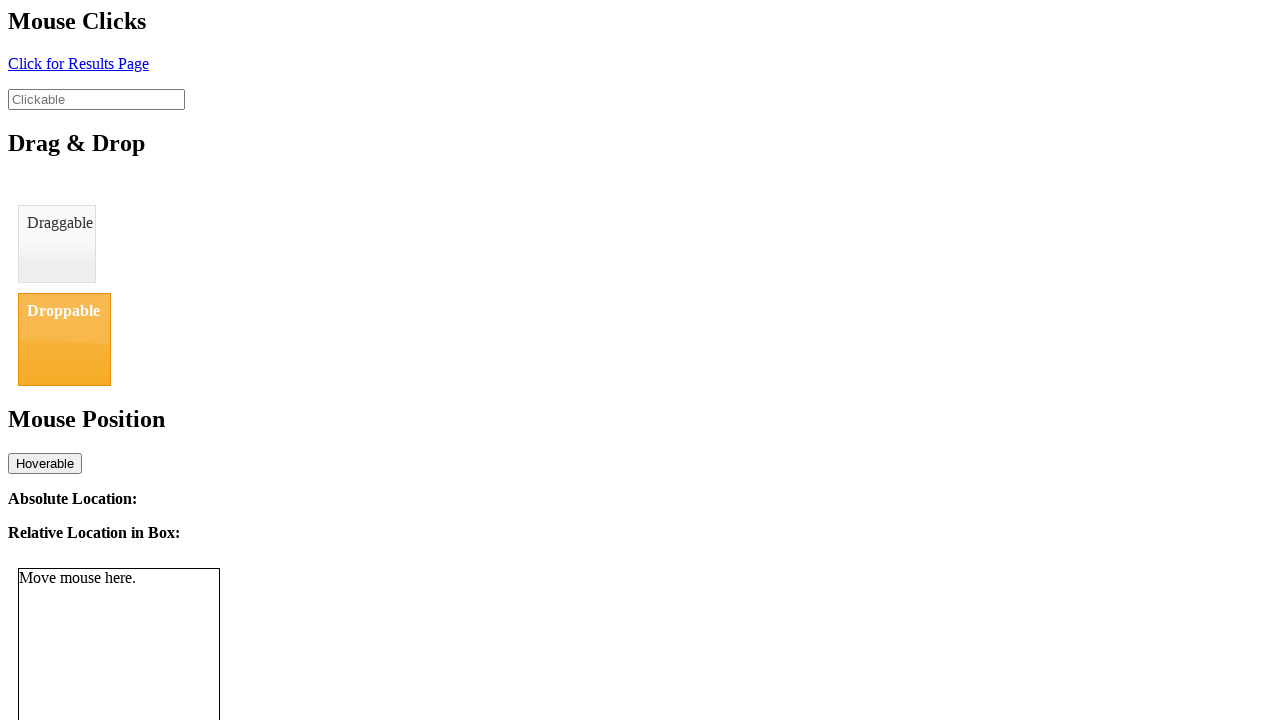

Located the hover element with id 'hover'
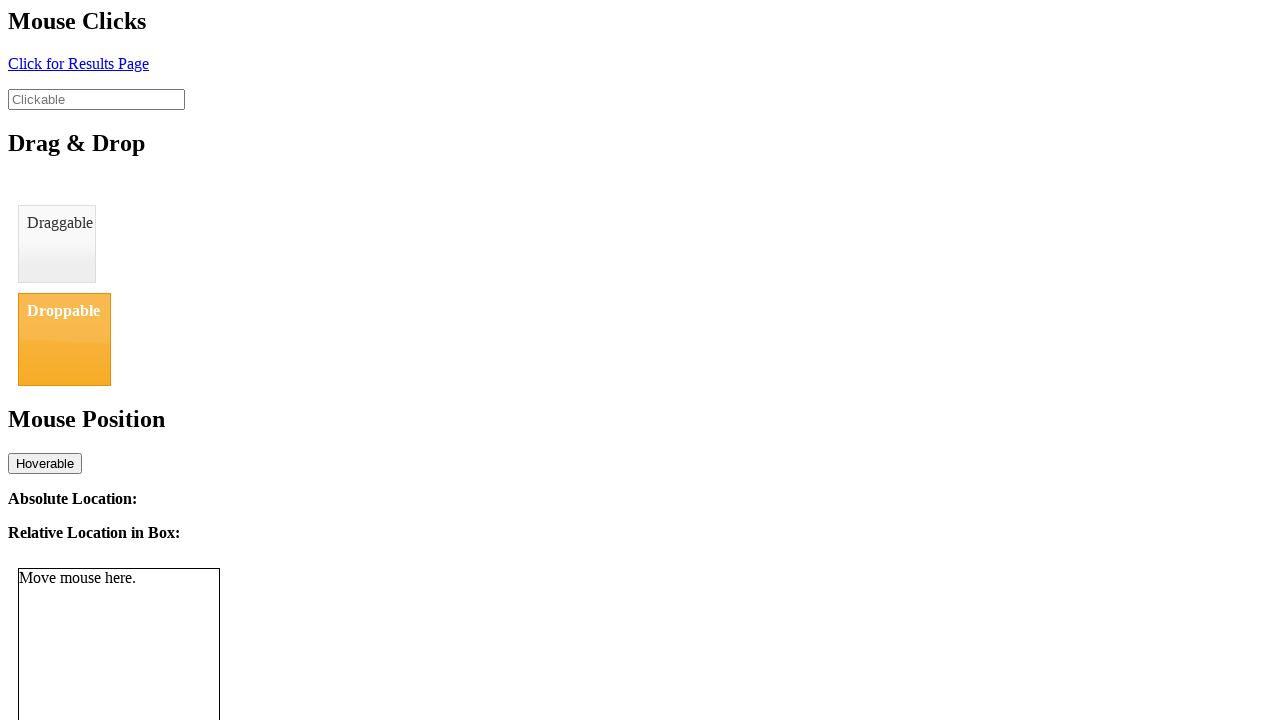

Performed hover action on the element at (45, 463) on #hover
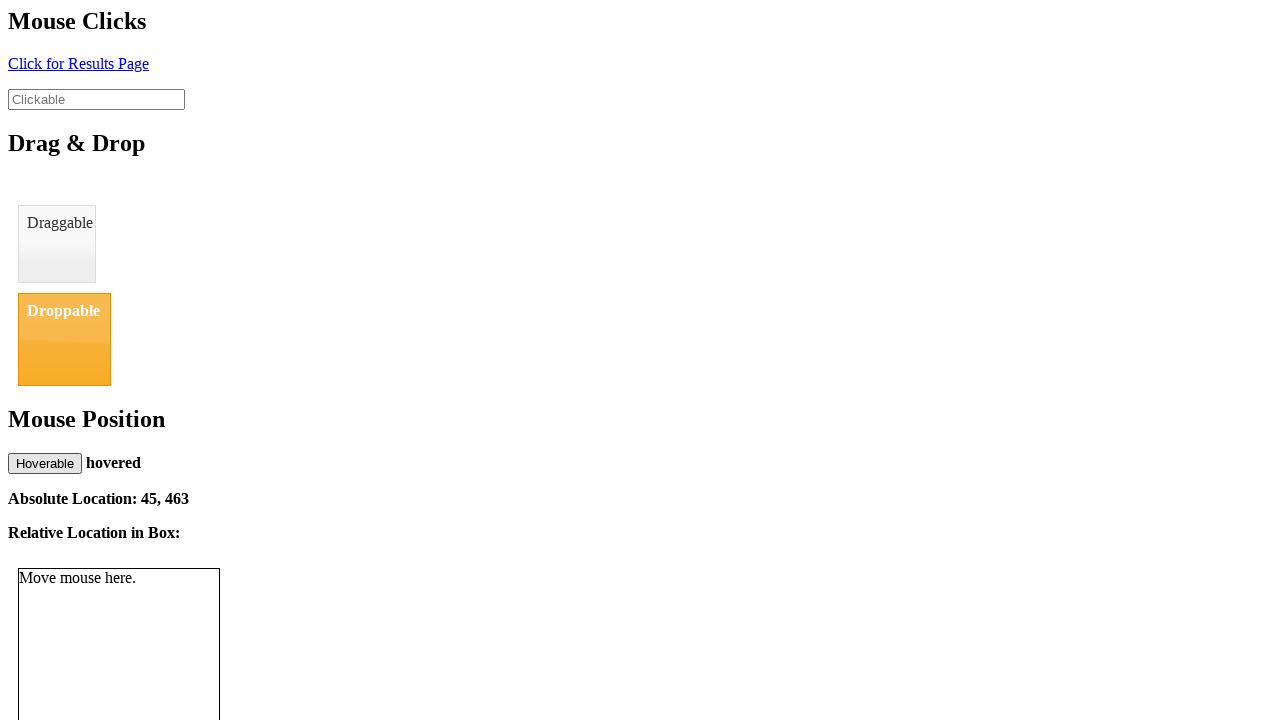

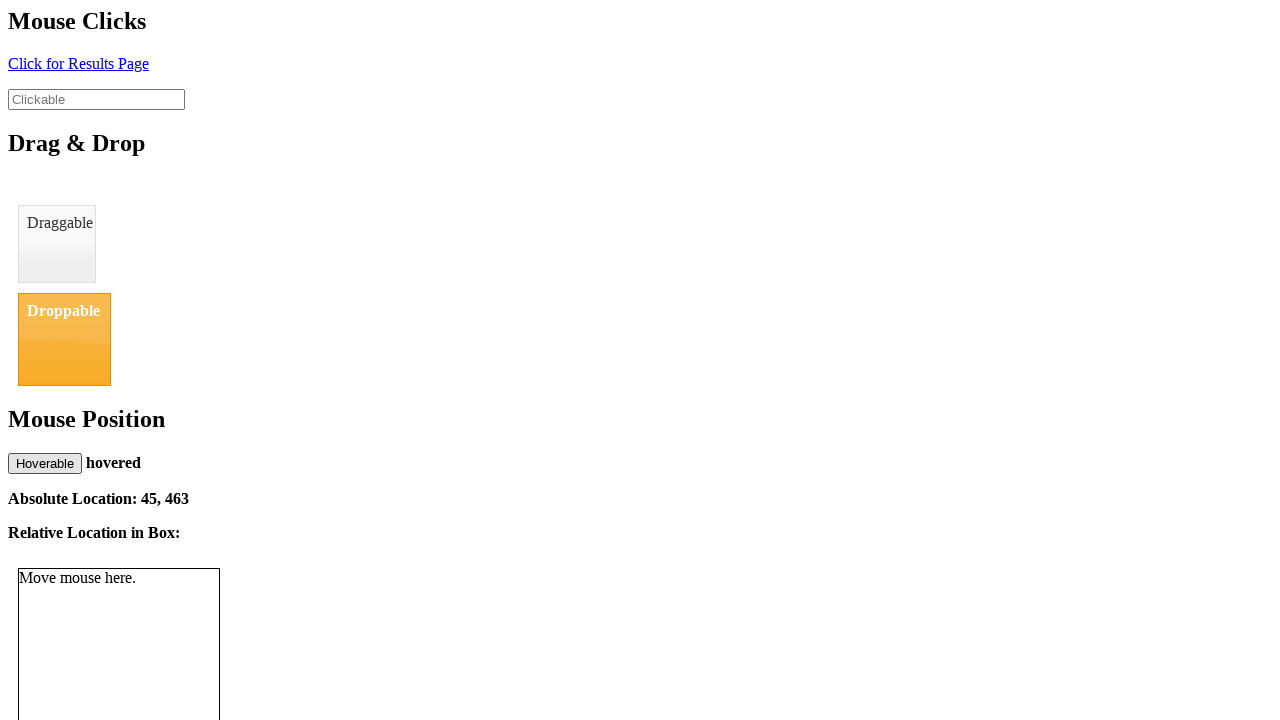